Tests the reload/reset button functionality by winning games first and then clicking the reload button to clear results

Starting URL: https://one-hand-bandit.vercel.app/

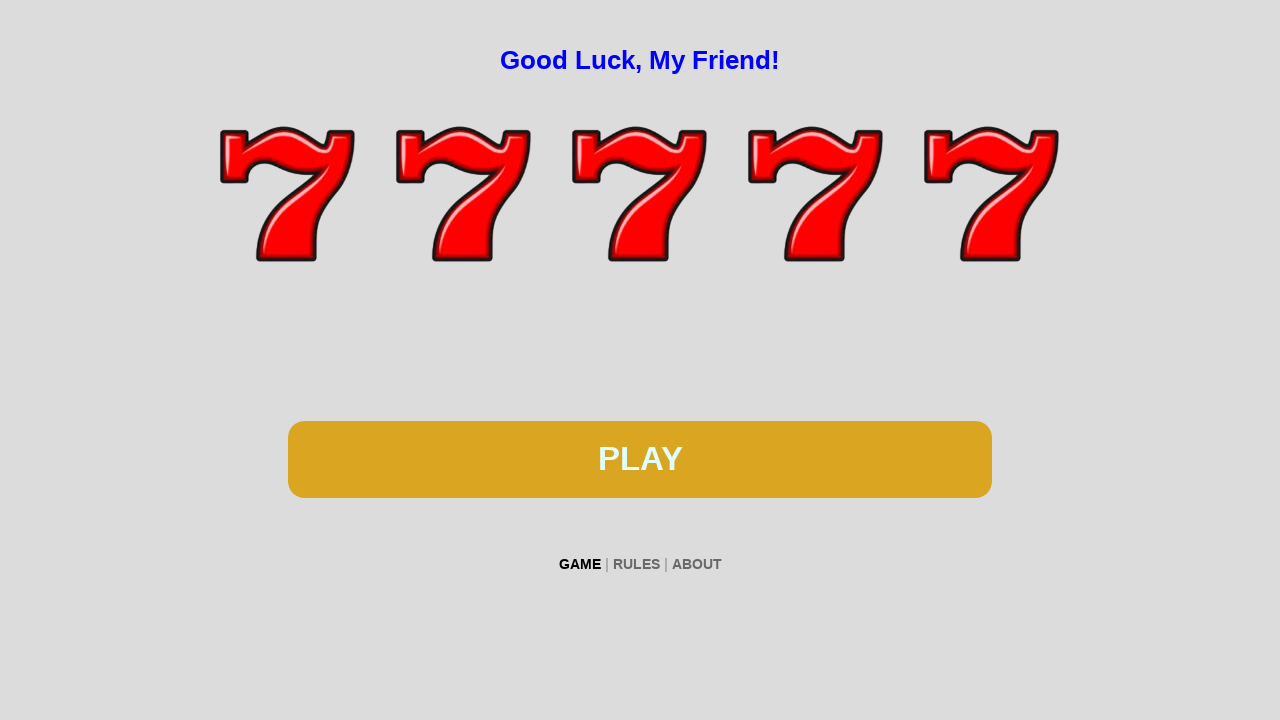

Clicked spin button to play game at (640, 459) on #btn
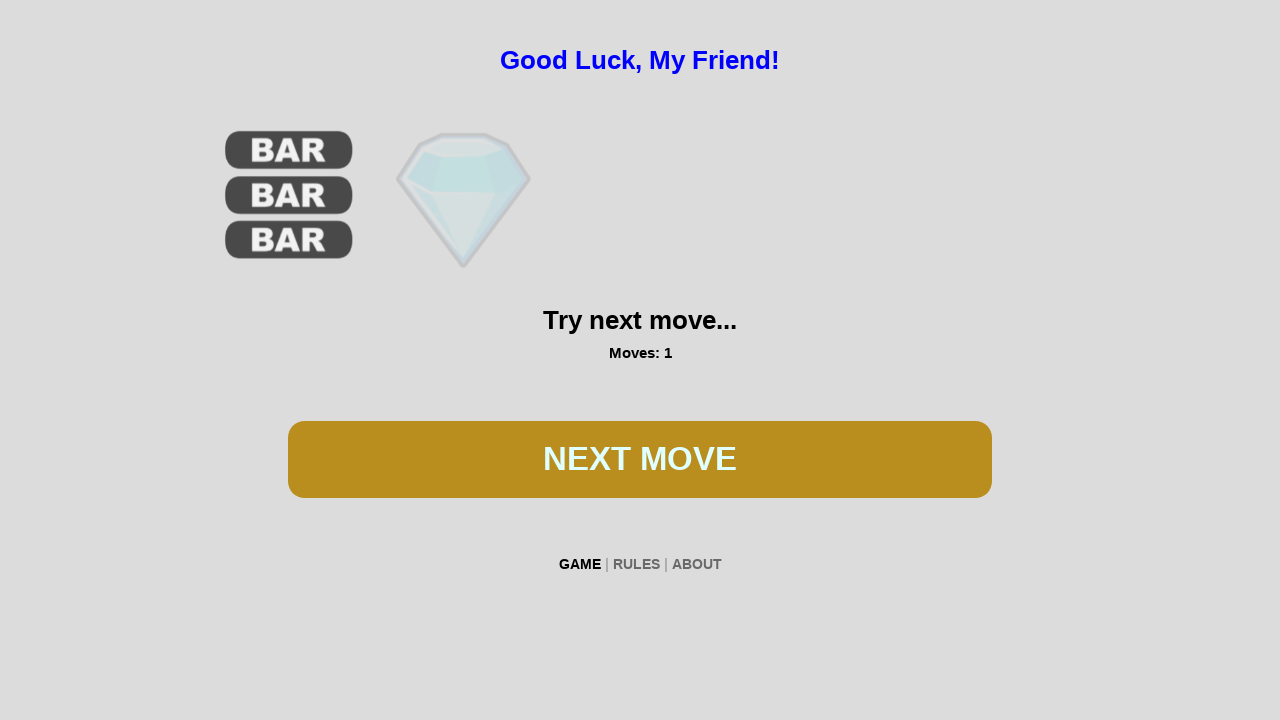

Waited 500ms for spin animation to complete
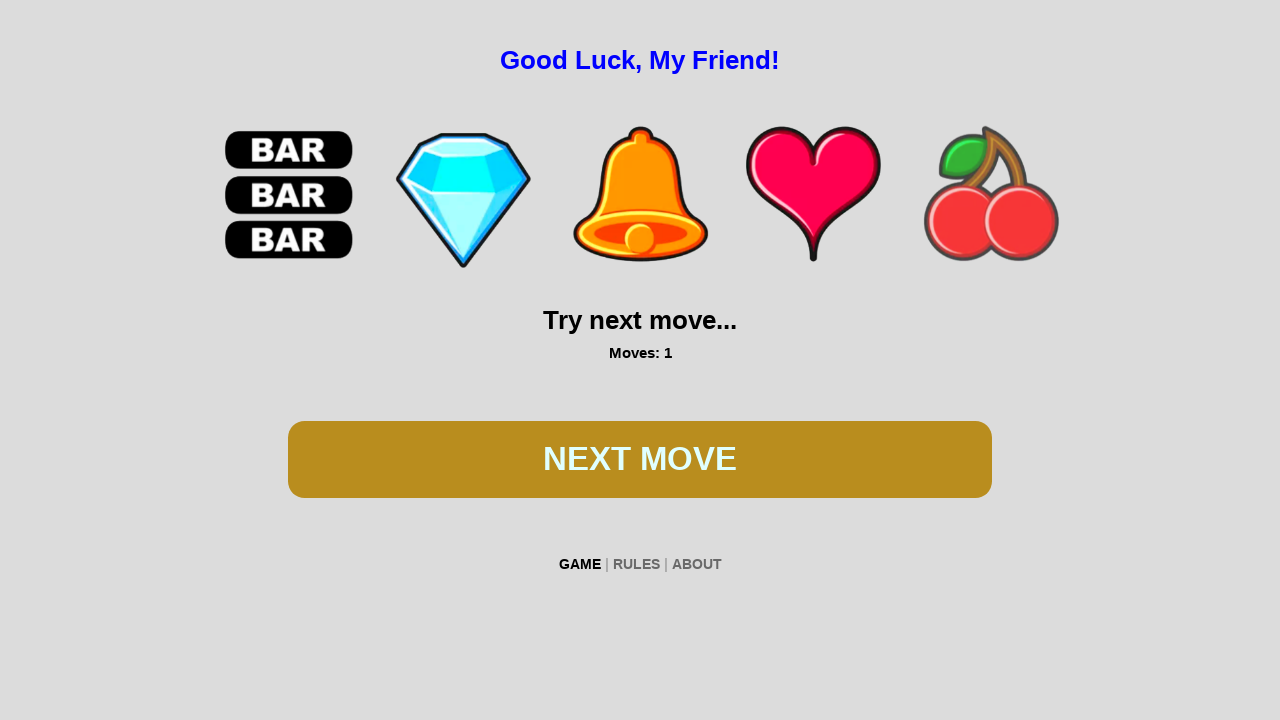

Clicked spin button to play game at (640, 459) on #btn
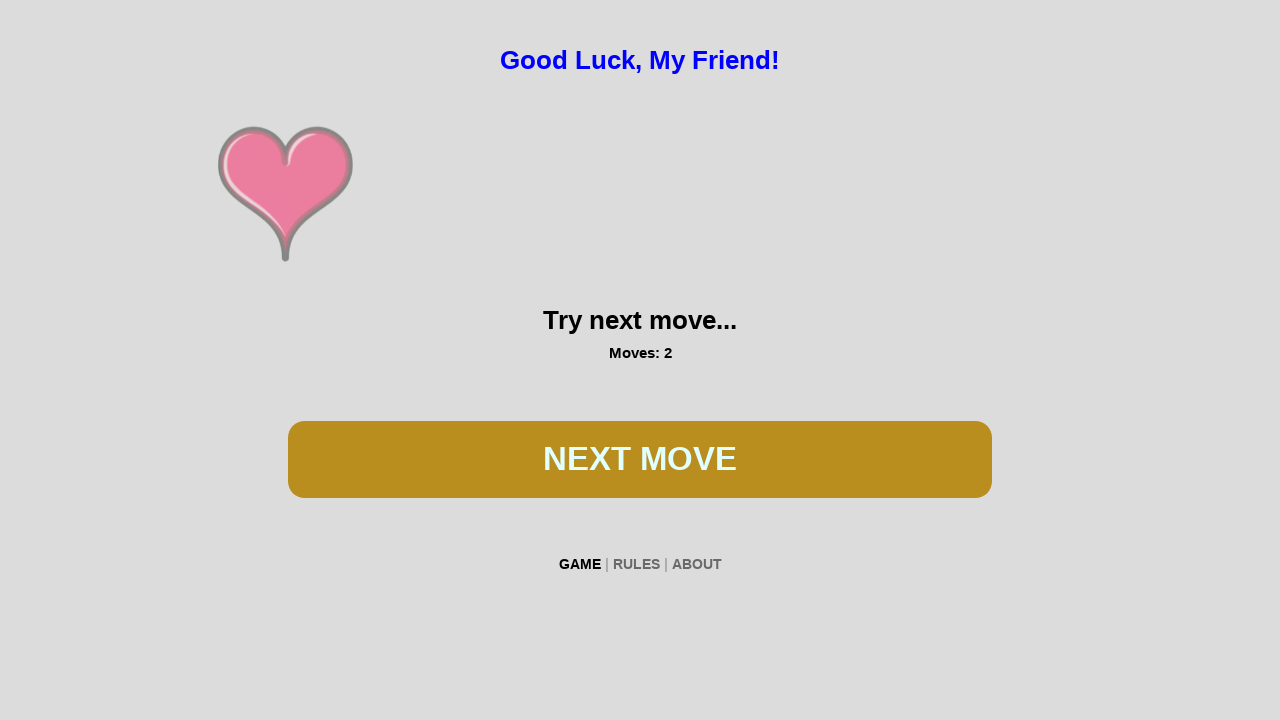

Waited 500ms for spin animation to complete
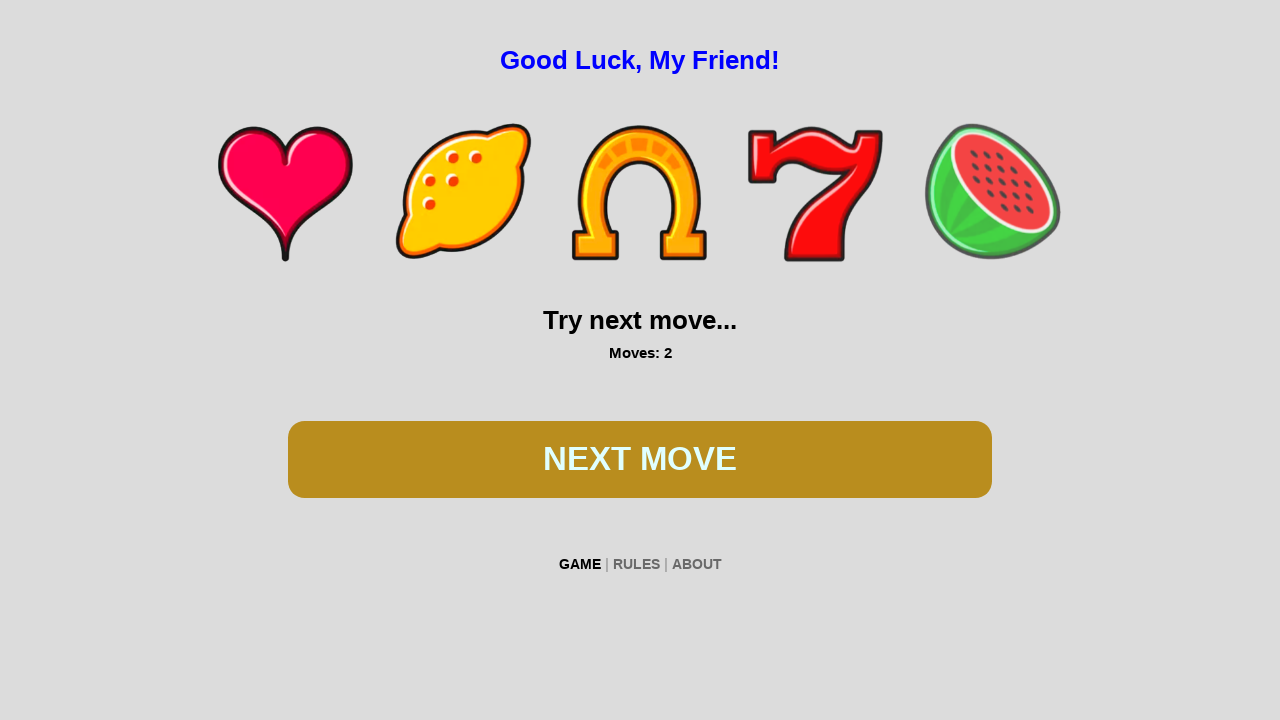

Clicked spin button to play game at (640, 459) on #btn
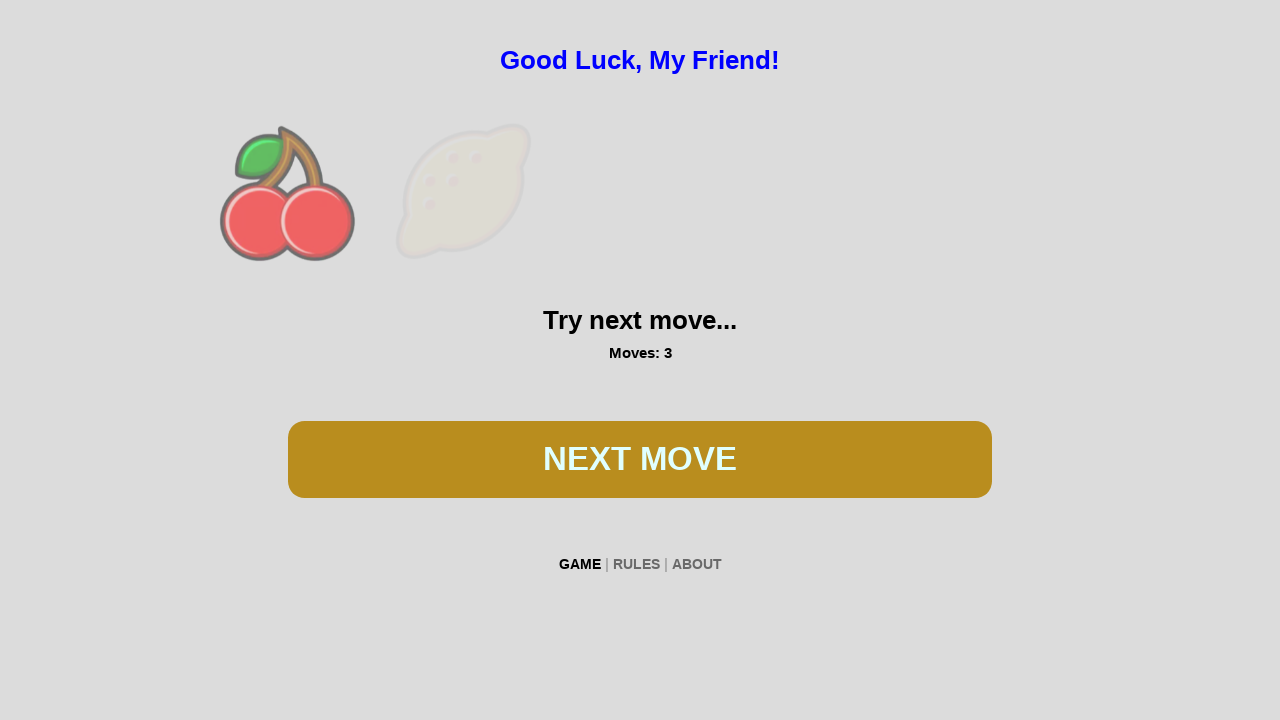

Waited 500ms for spin animation to complete
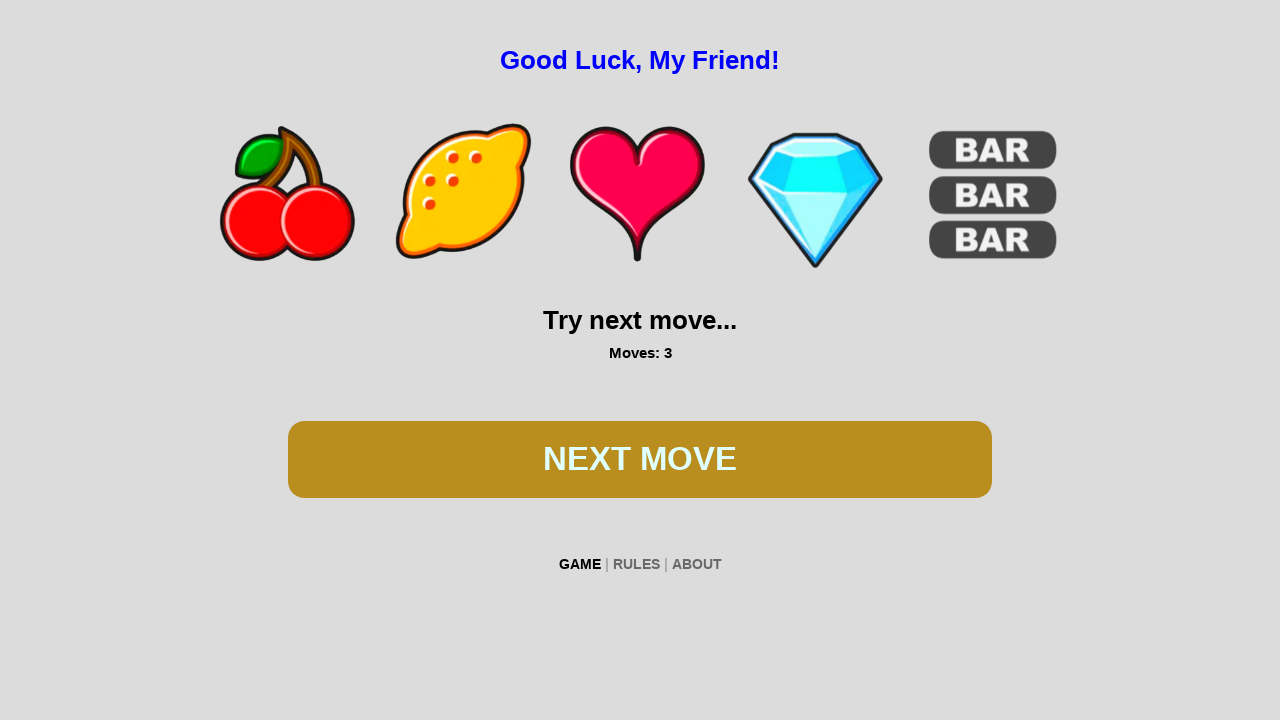

Clicked spin button to play game at (640, 459) on #btn
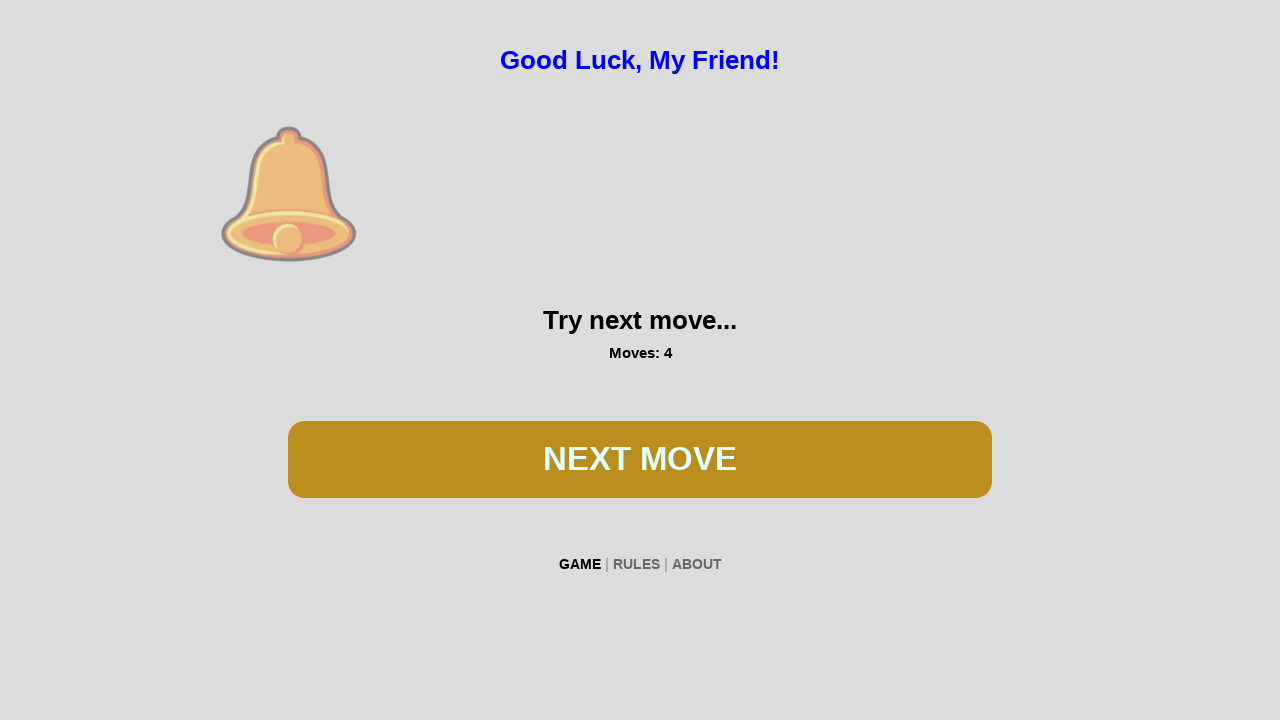

Waited 500ms for spin animation to complete
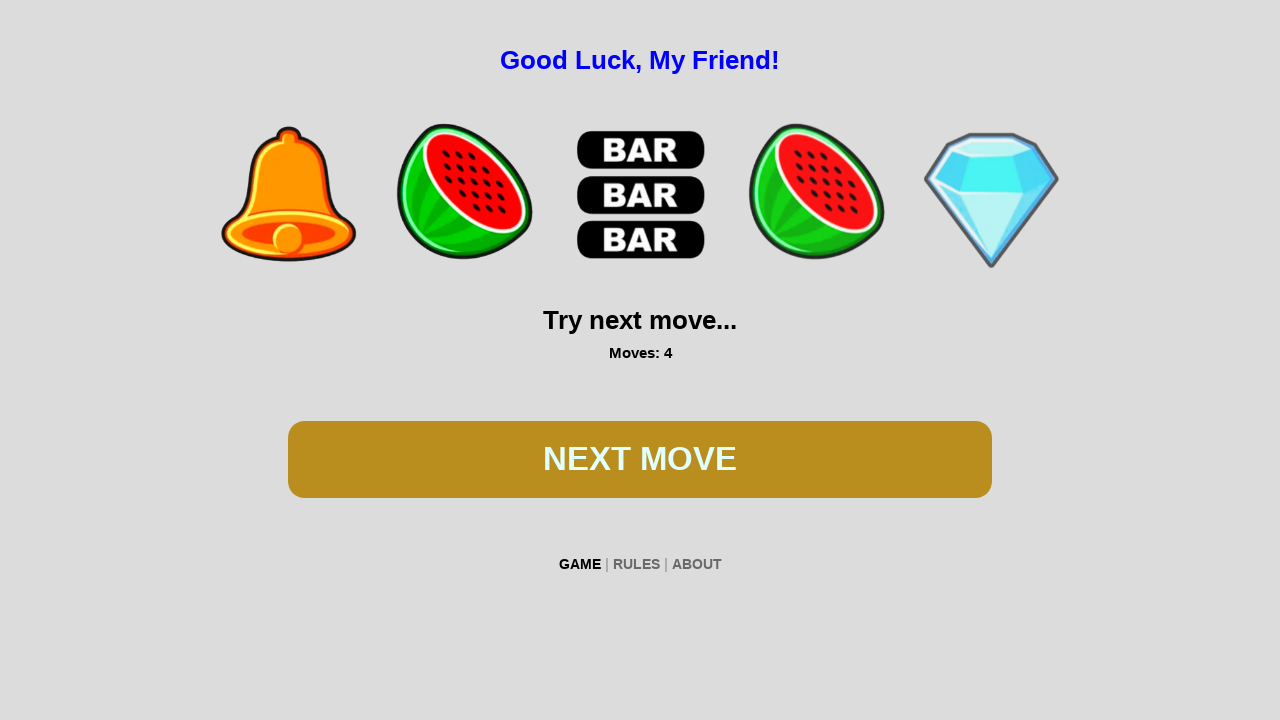

Clicked spin button to play game at (640, 459) on #btn
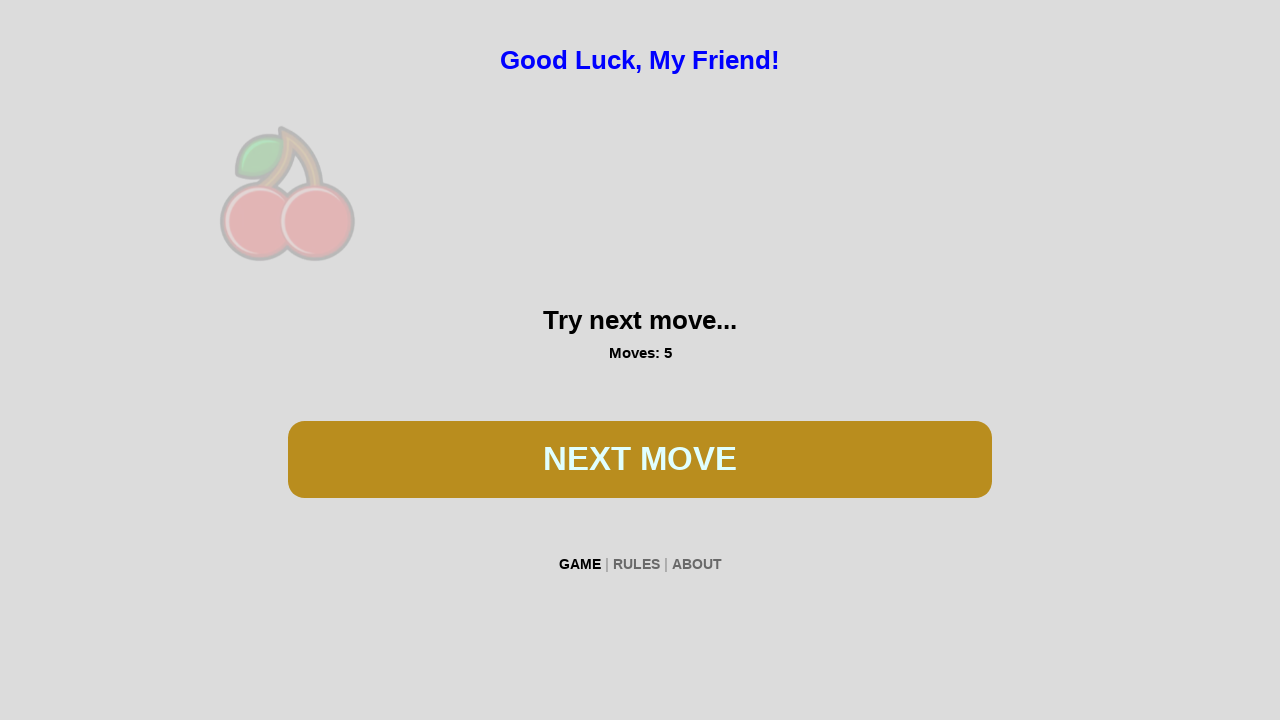

Waited 500ms for spin animation to complete
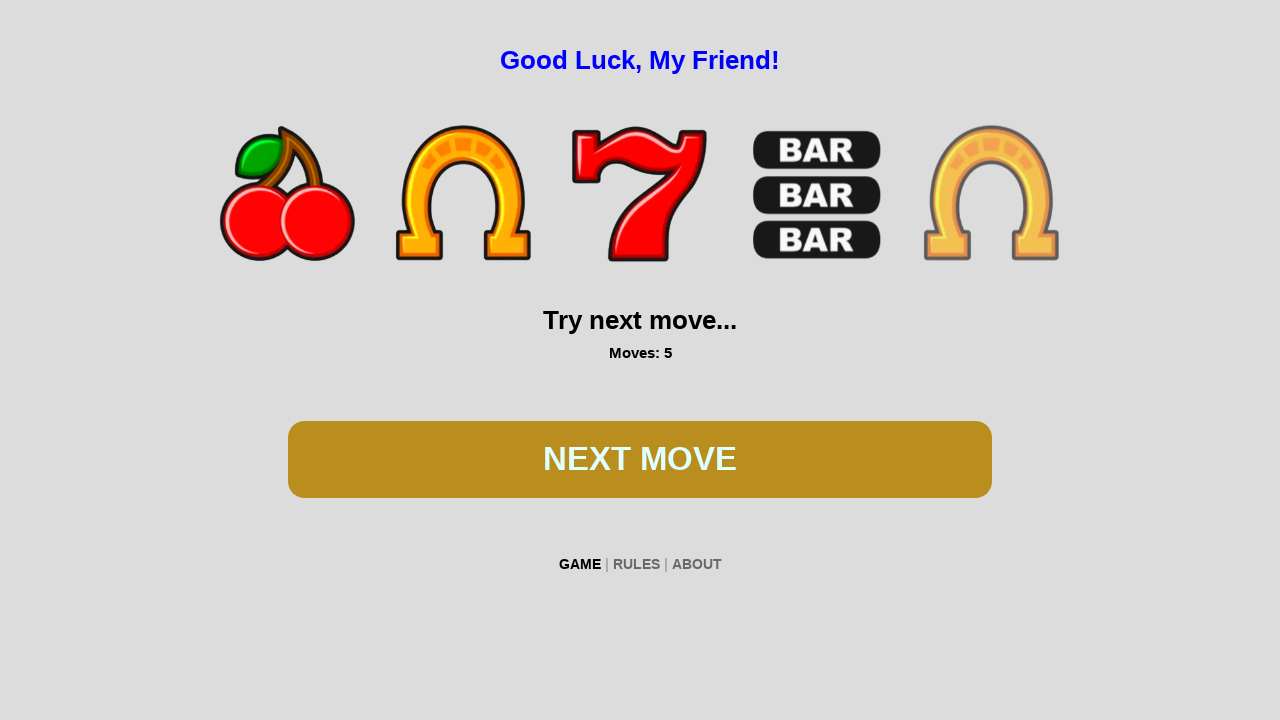

Clicked spin button to play game at (640, 459) on #btn
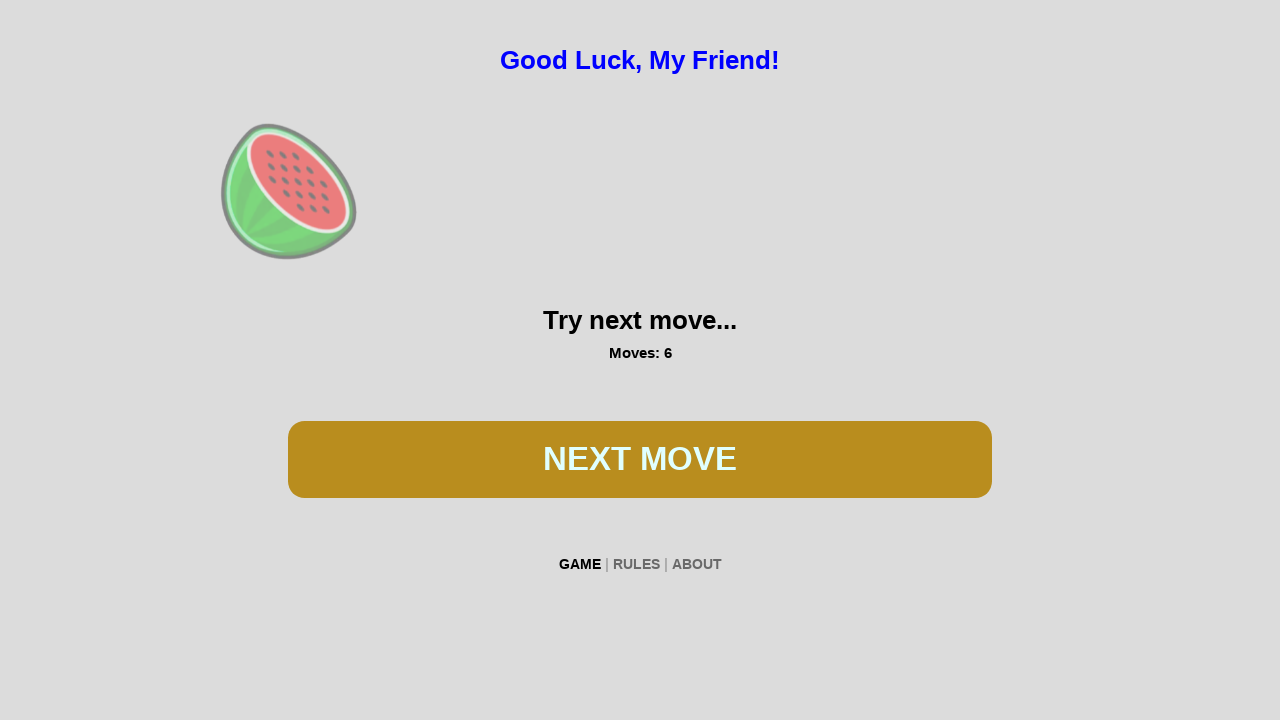

Waited 500ms for spin animation to complete
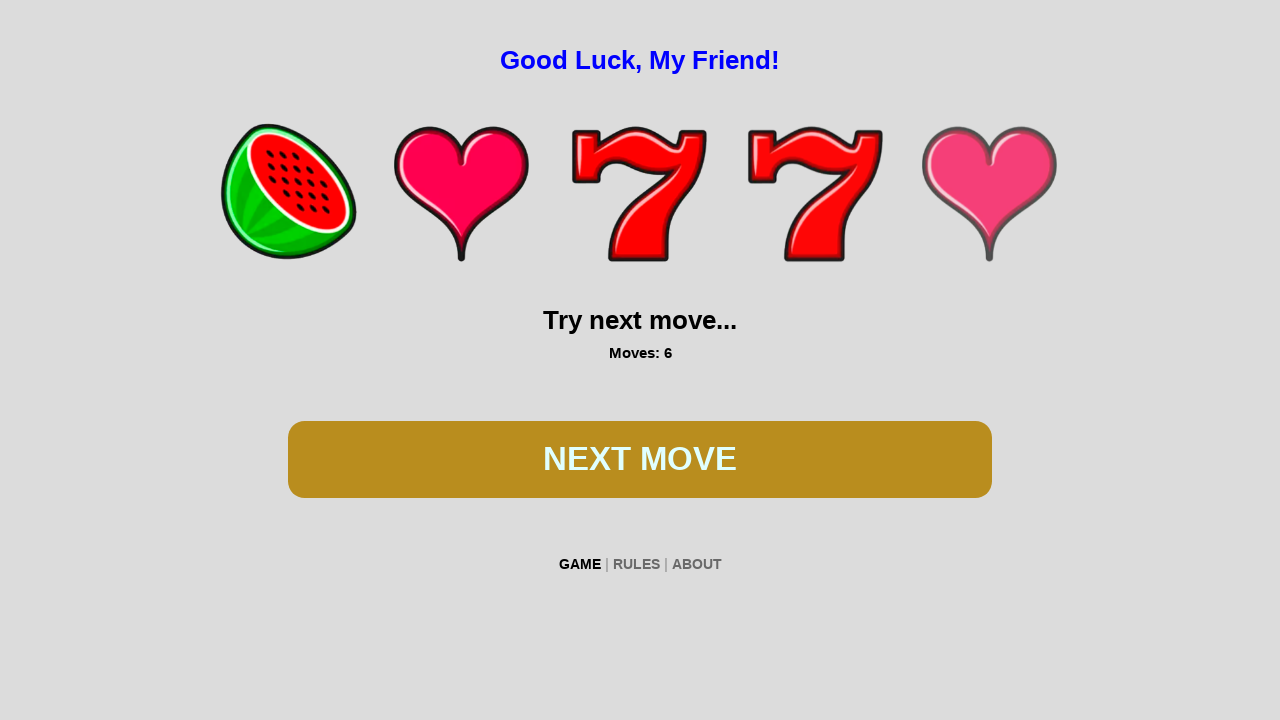

Clicked spin button to play game at (640, 459) on #btn
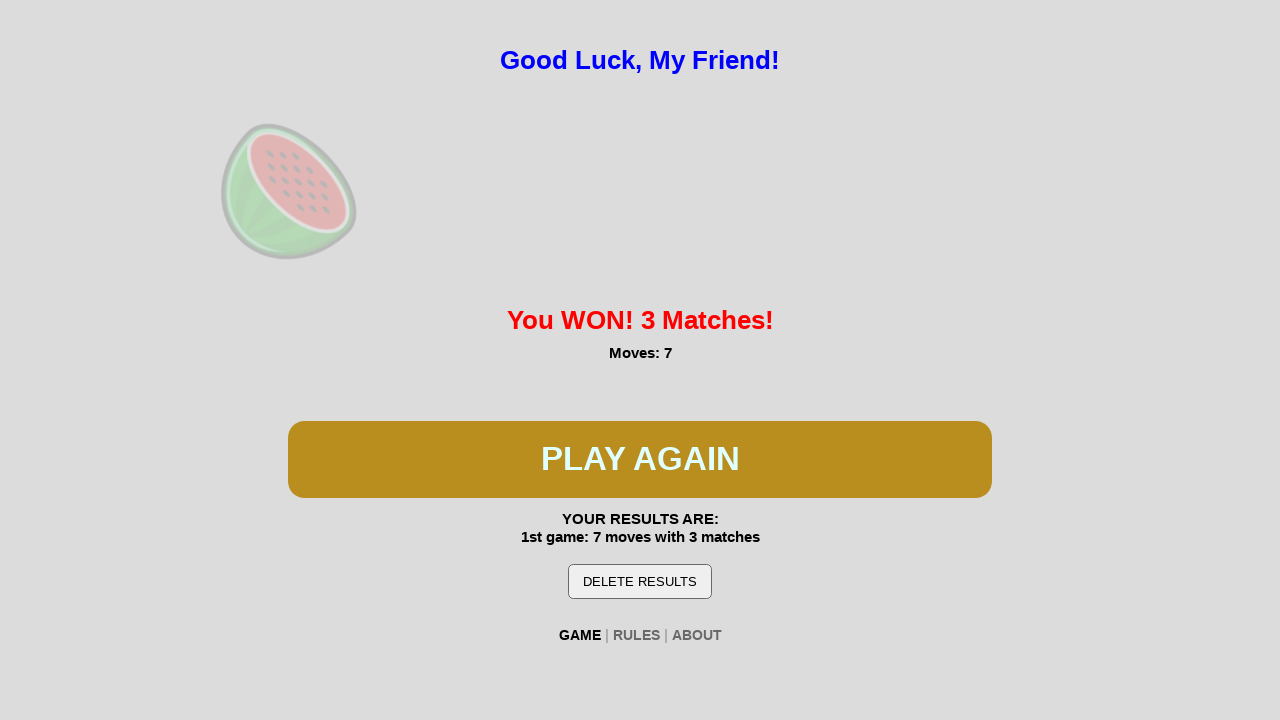

Waited 500ms for spin animation to complete
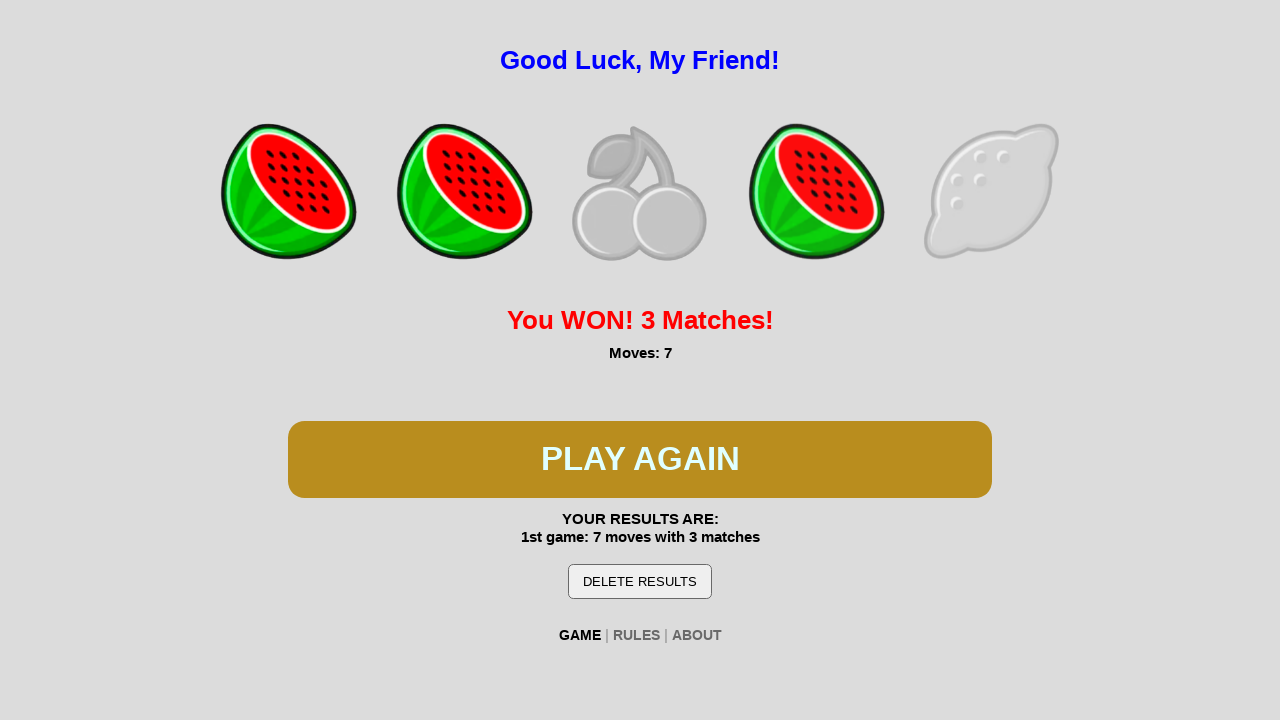

Game won - 'You WON' message appeared
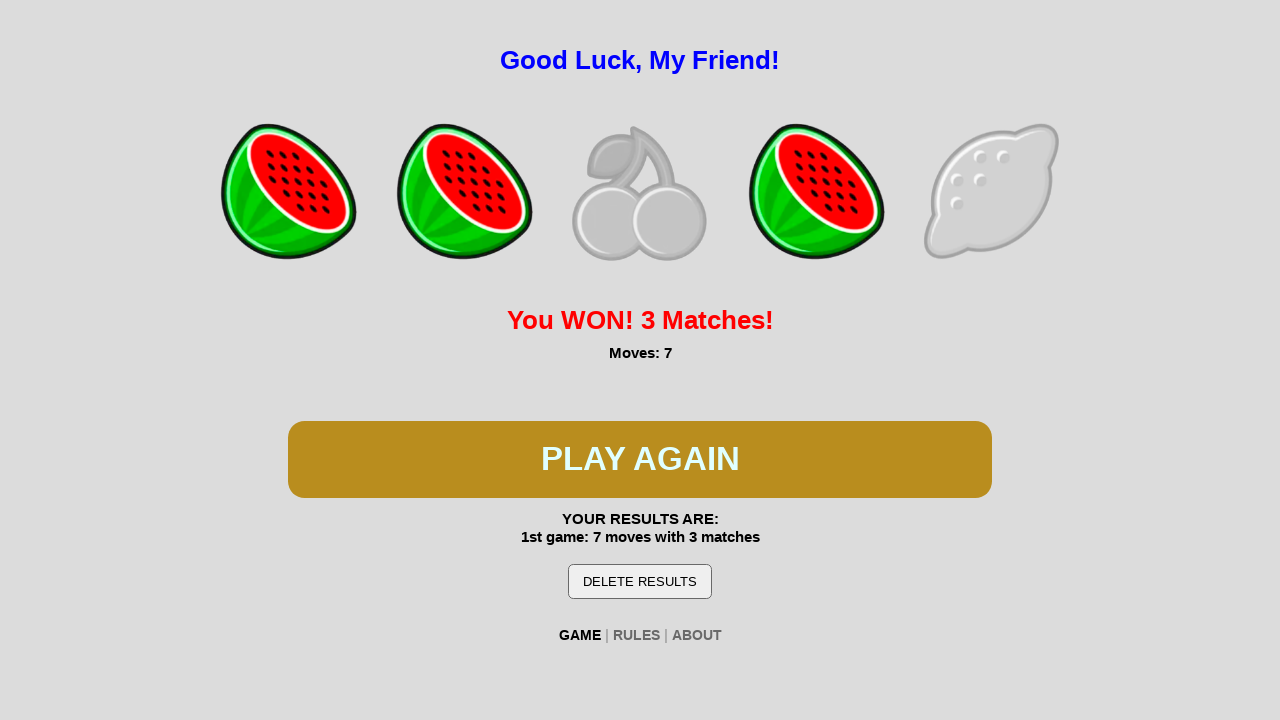

Clicked reload button to clear results at (640, 581) on #reload
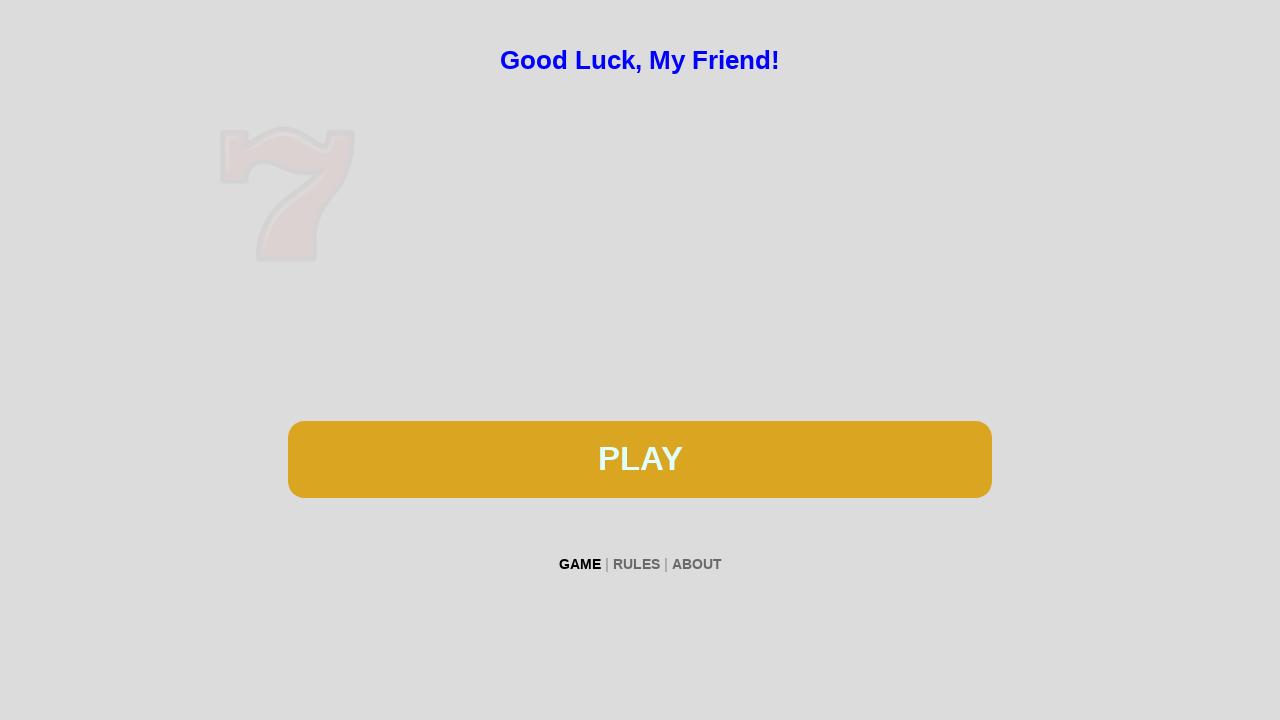

Waited 500ms for reload action to complete
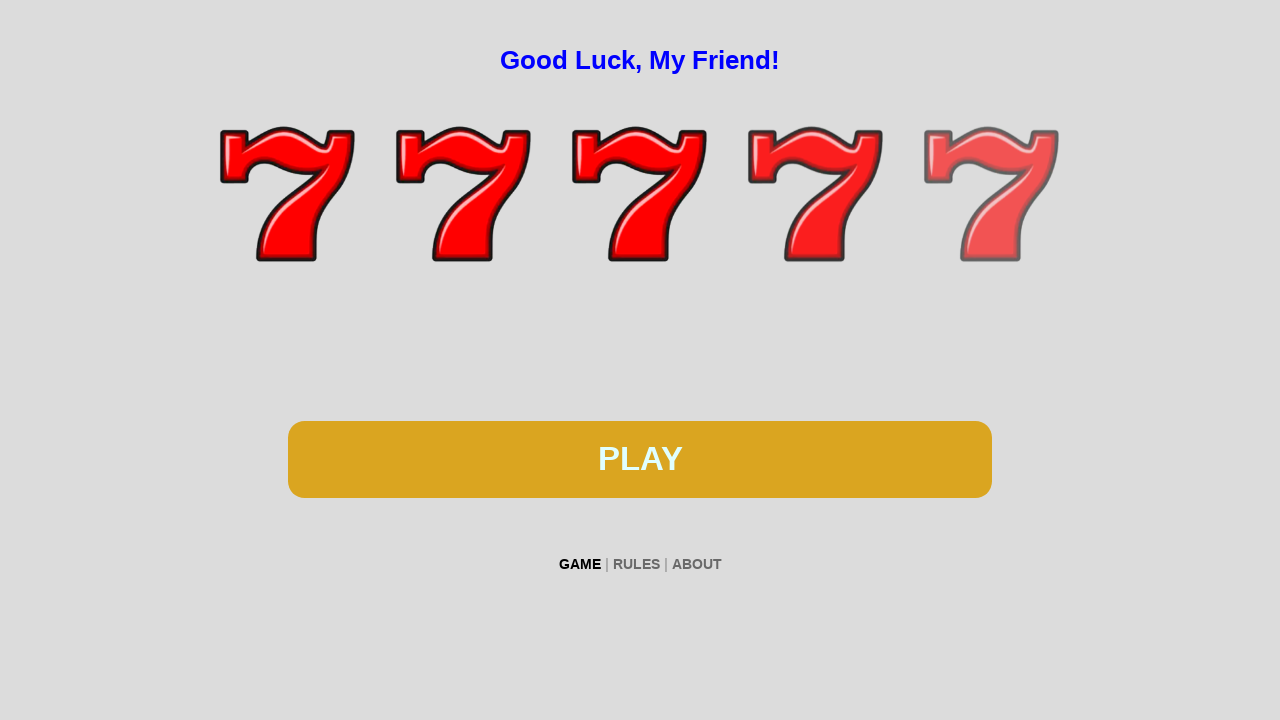

Verified reload button is no longer visible - results successfully cleared
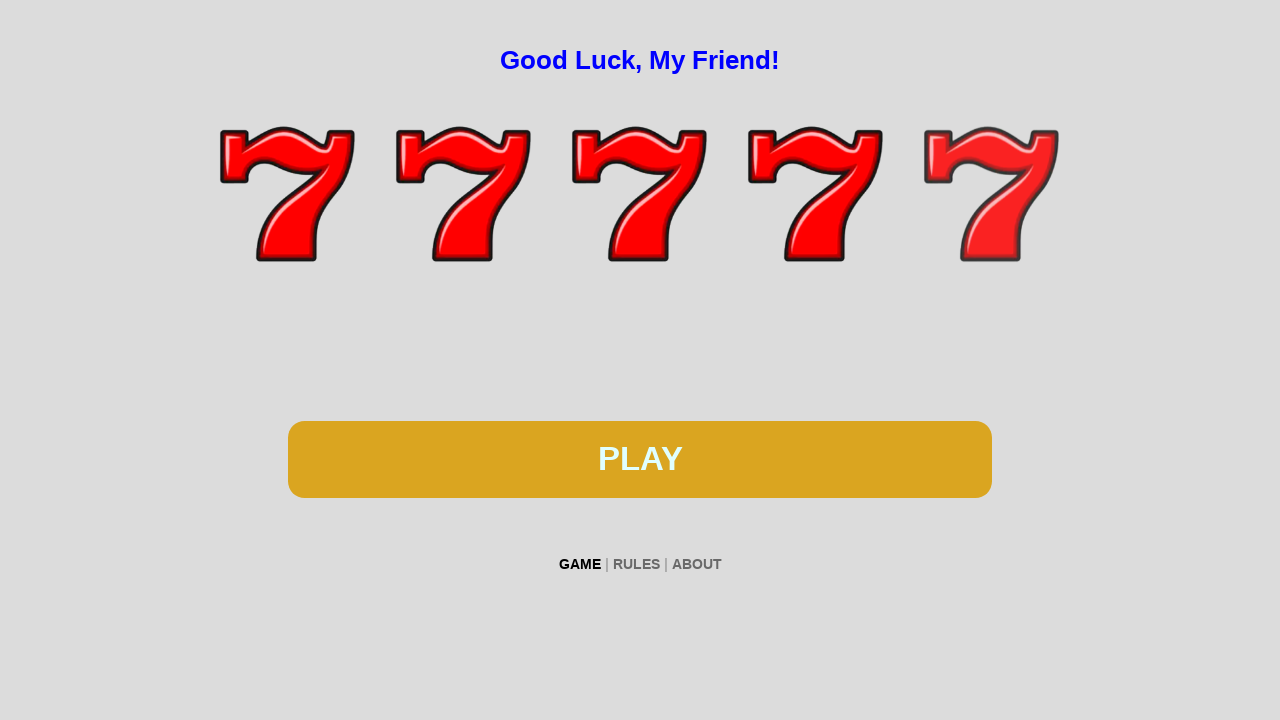

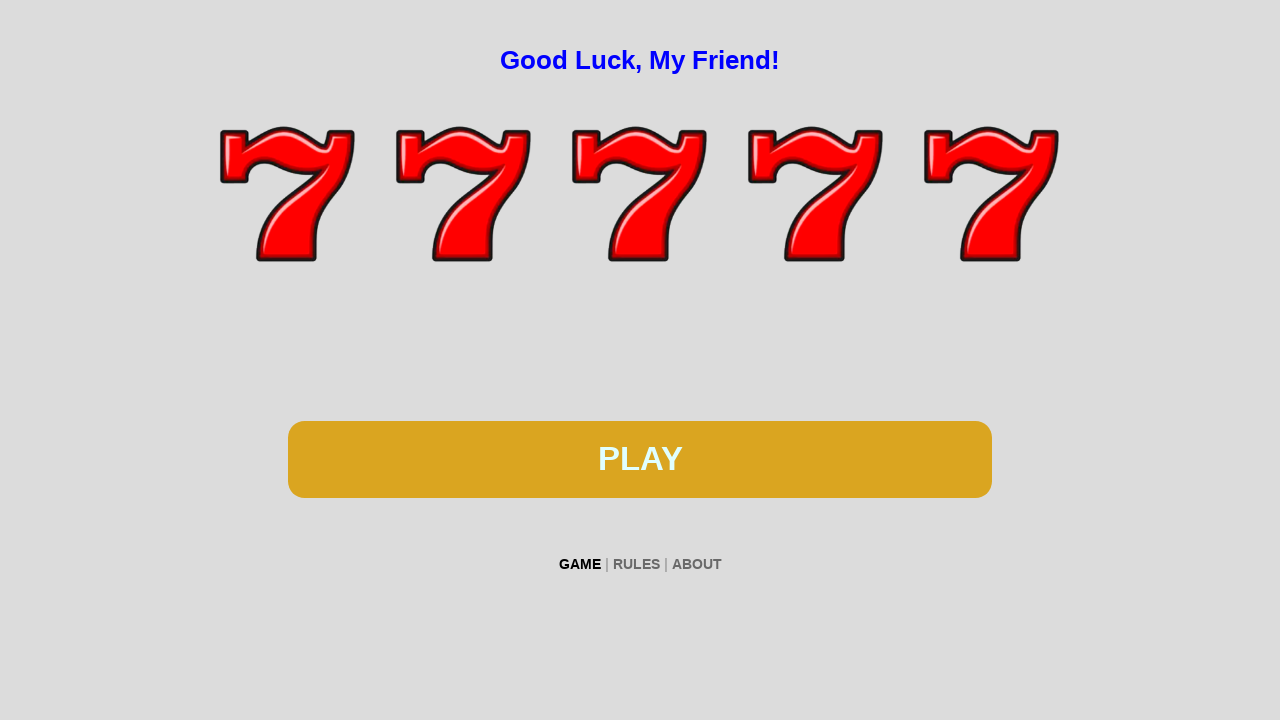